Tests infinite scroll functionality by scrolling to the footer element multiple times and verifying that new paragraph elements are loaded each time.

Starting URL: https://bonigarcia.dev/selenium-webdriver-java/infinite-scroll.html

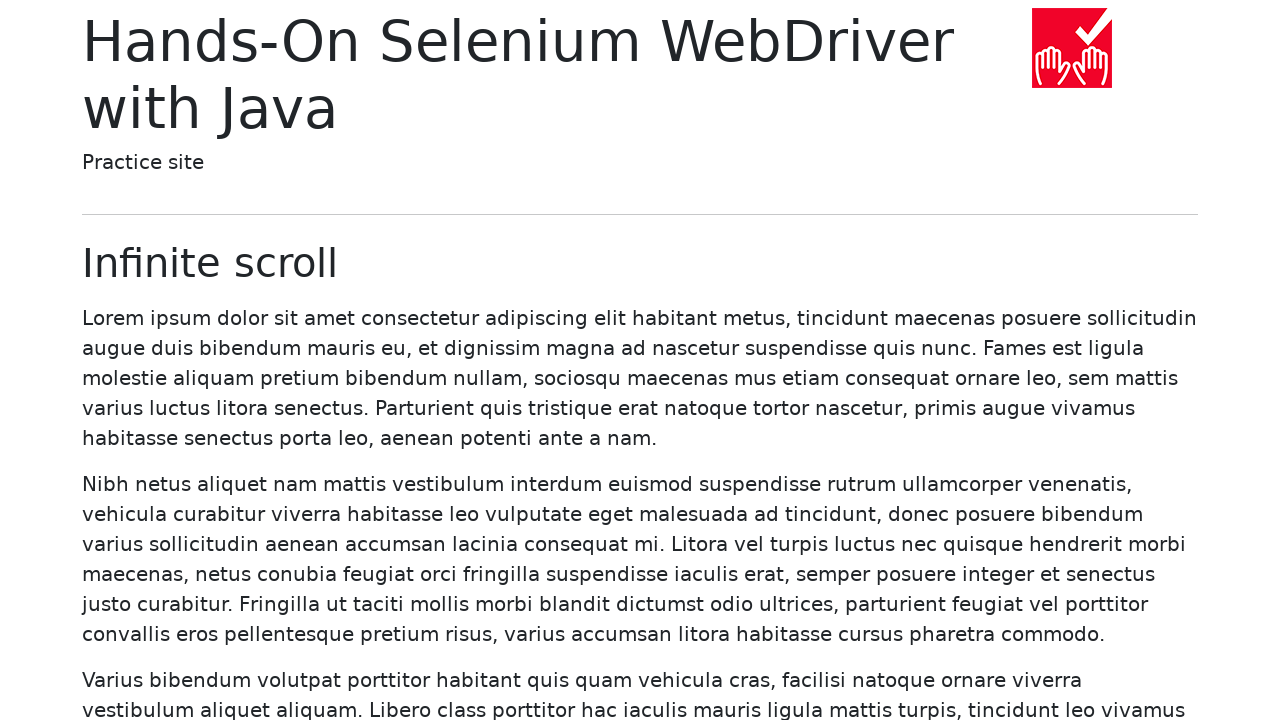

Navigated to infinite scroll test page
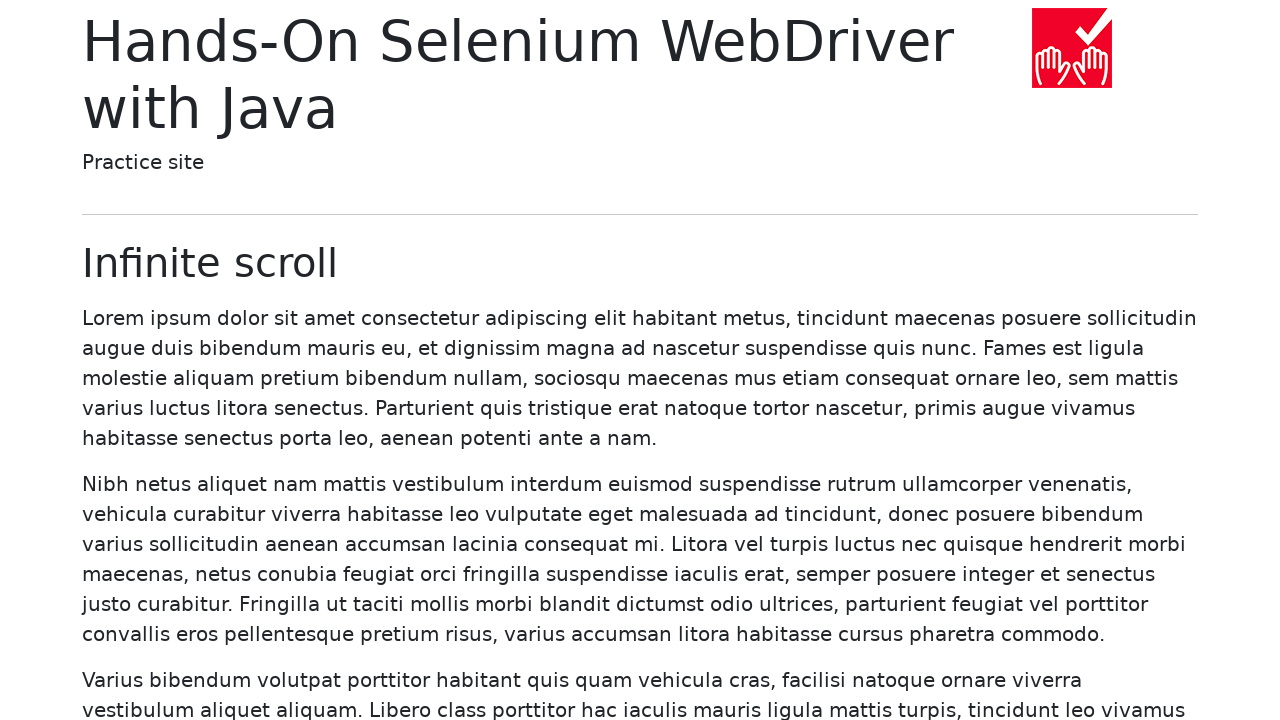

Waited for more paragraphs to load (iteration 1/3)
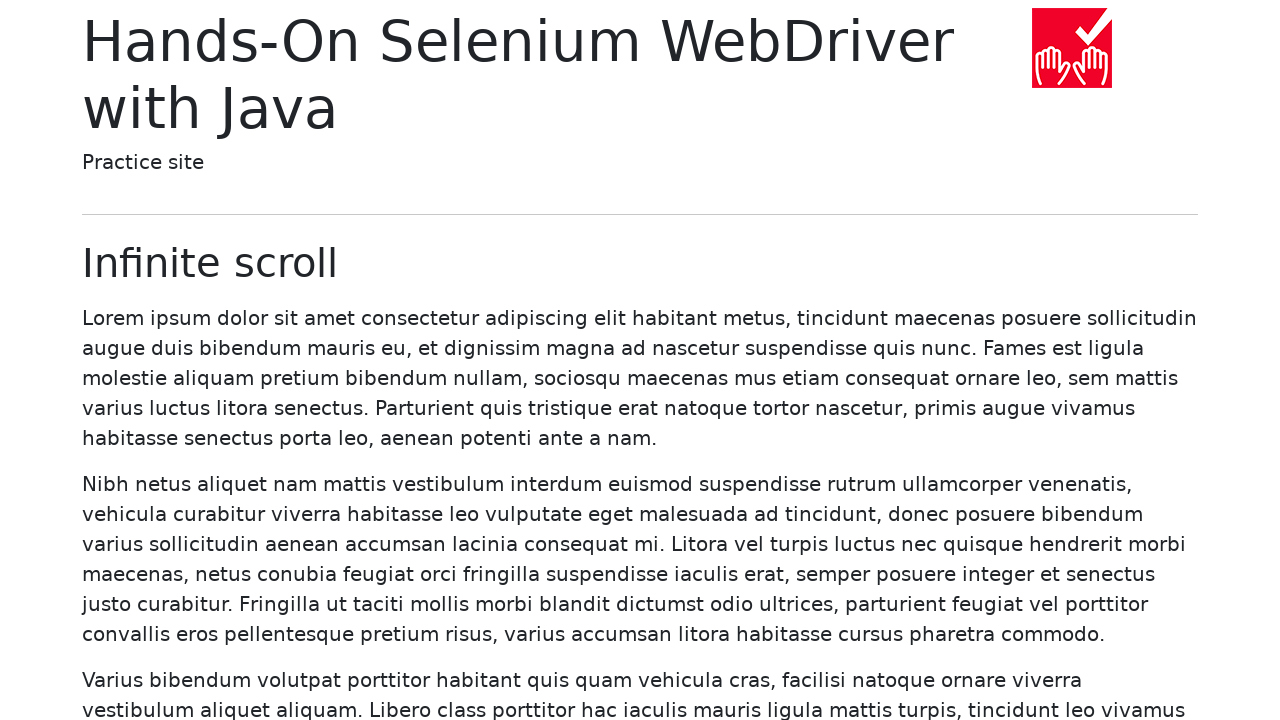

Counted 20 paragraphs on page
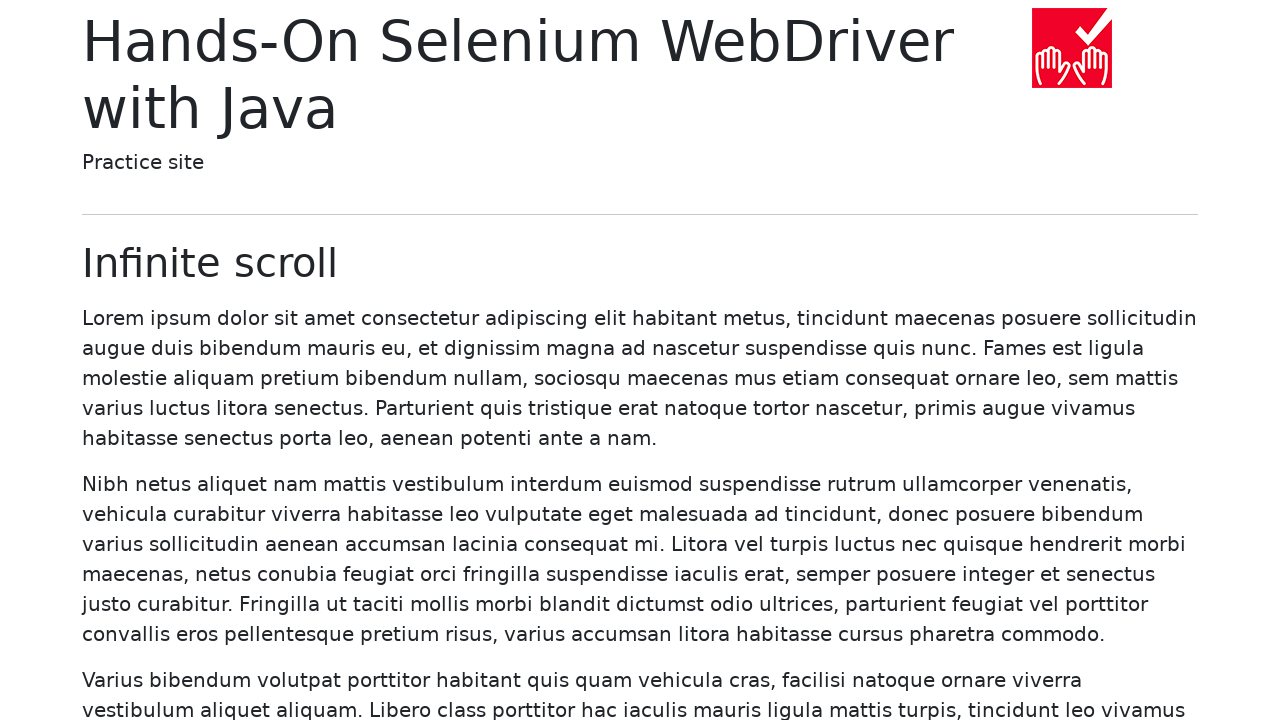

Scrolled footer into view to trigger content loading (iteration 1/3)
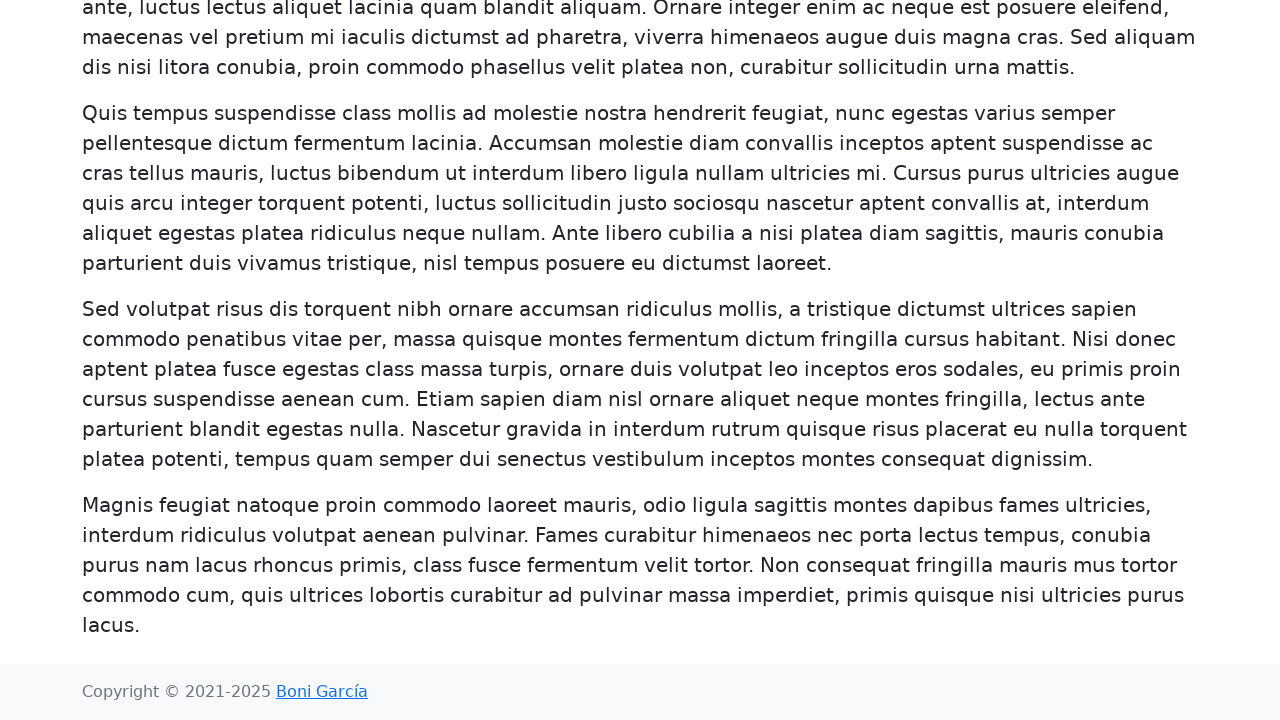

Waited for more paragraphs to load (iteration 2/3)
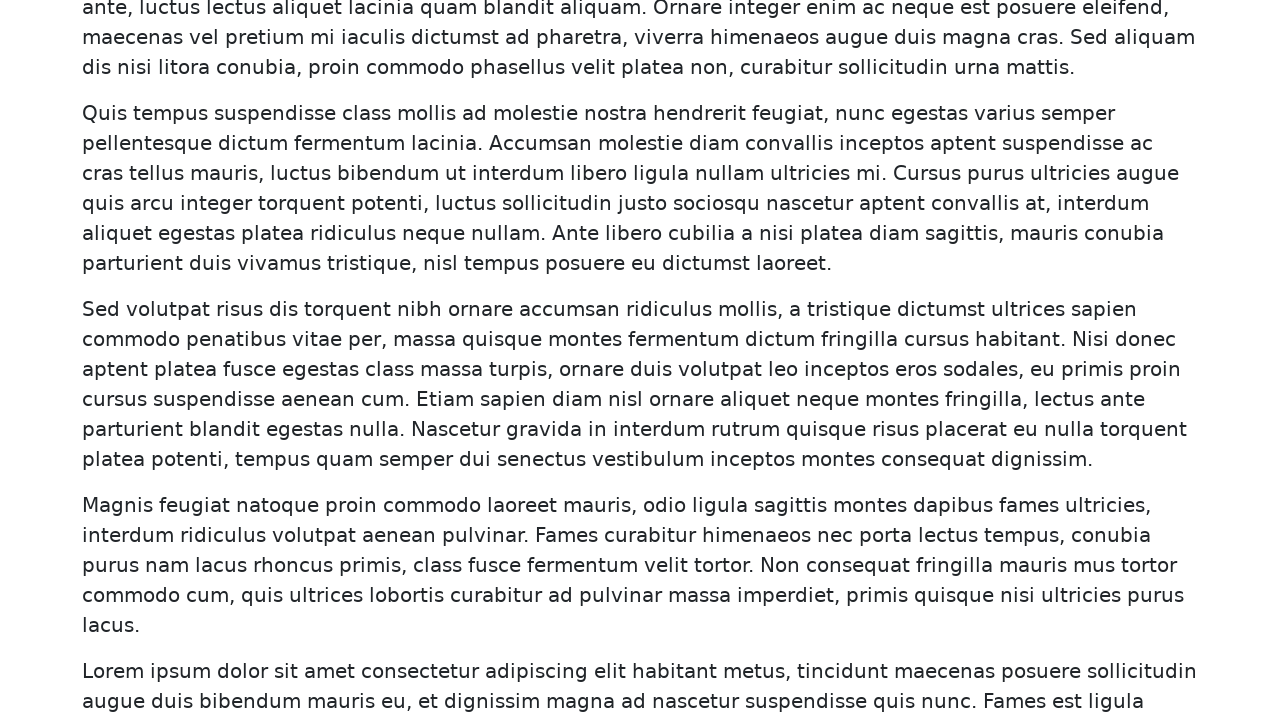

Counted 40 paragraphs on page
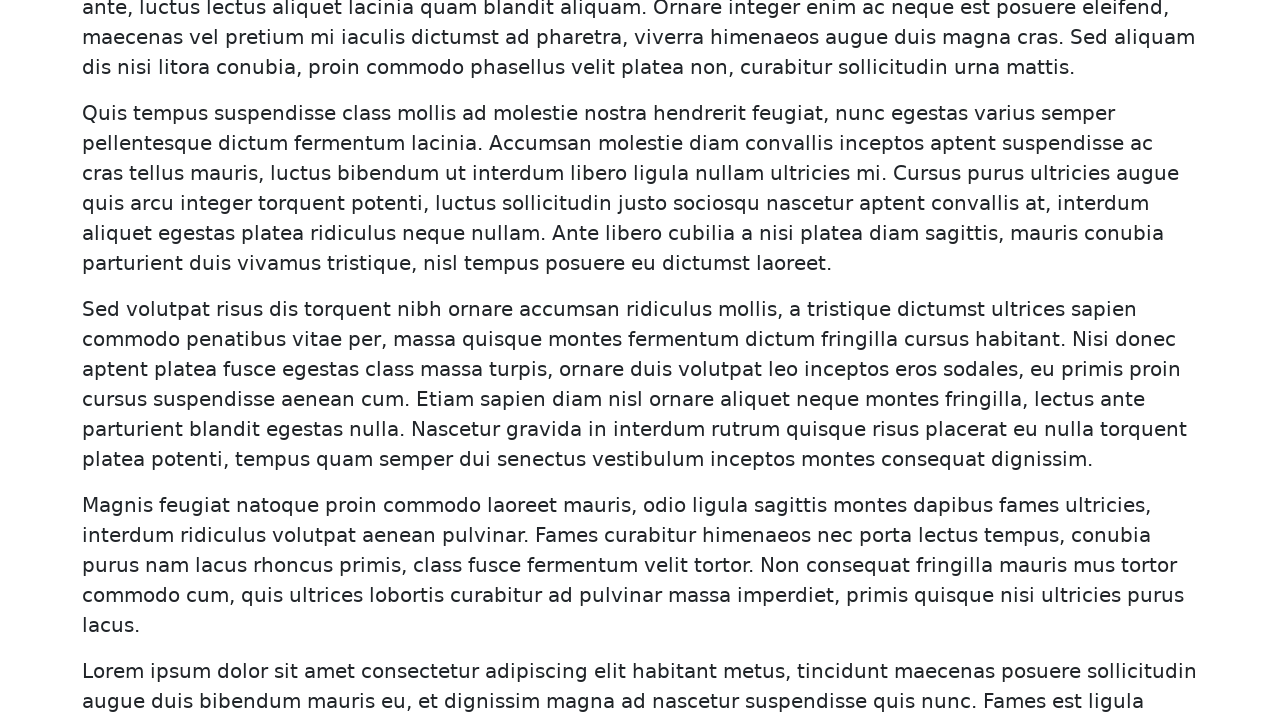

Scrolled footer into view to trigger content loading (iteration 2/3)
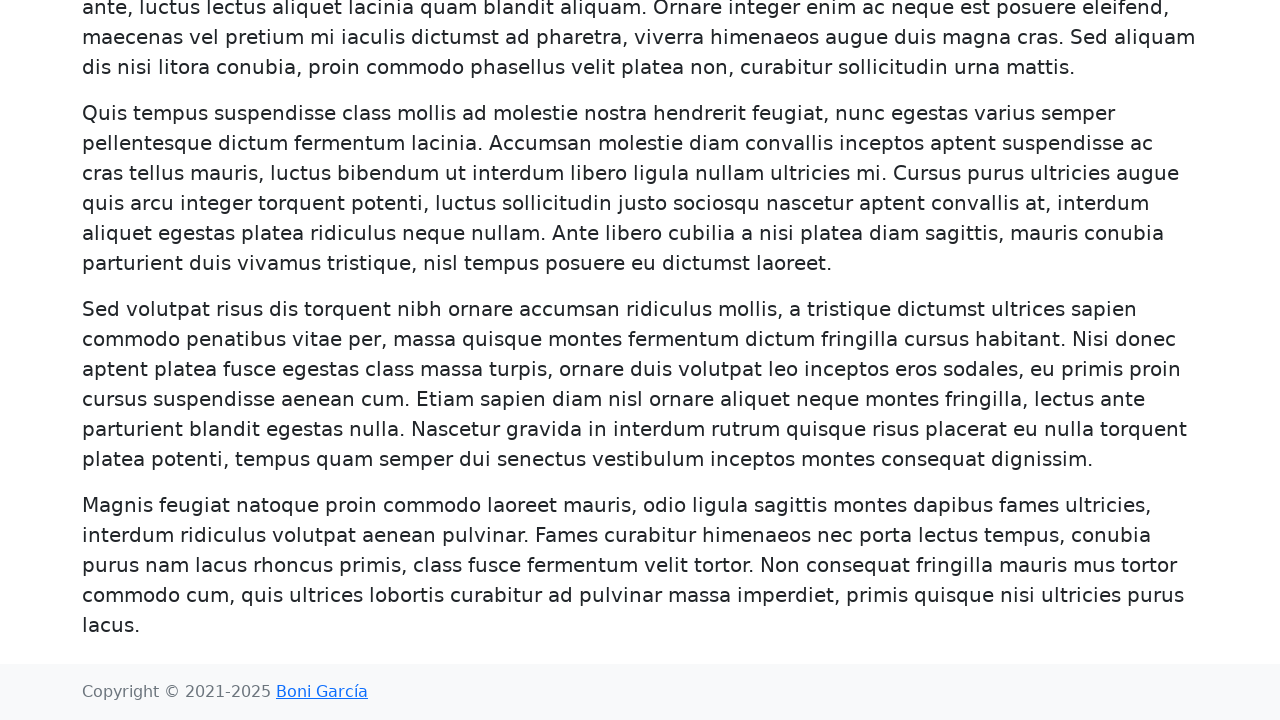

Waited for more paragraphs to load (iteration 3/3)
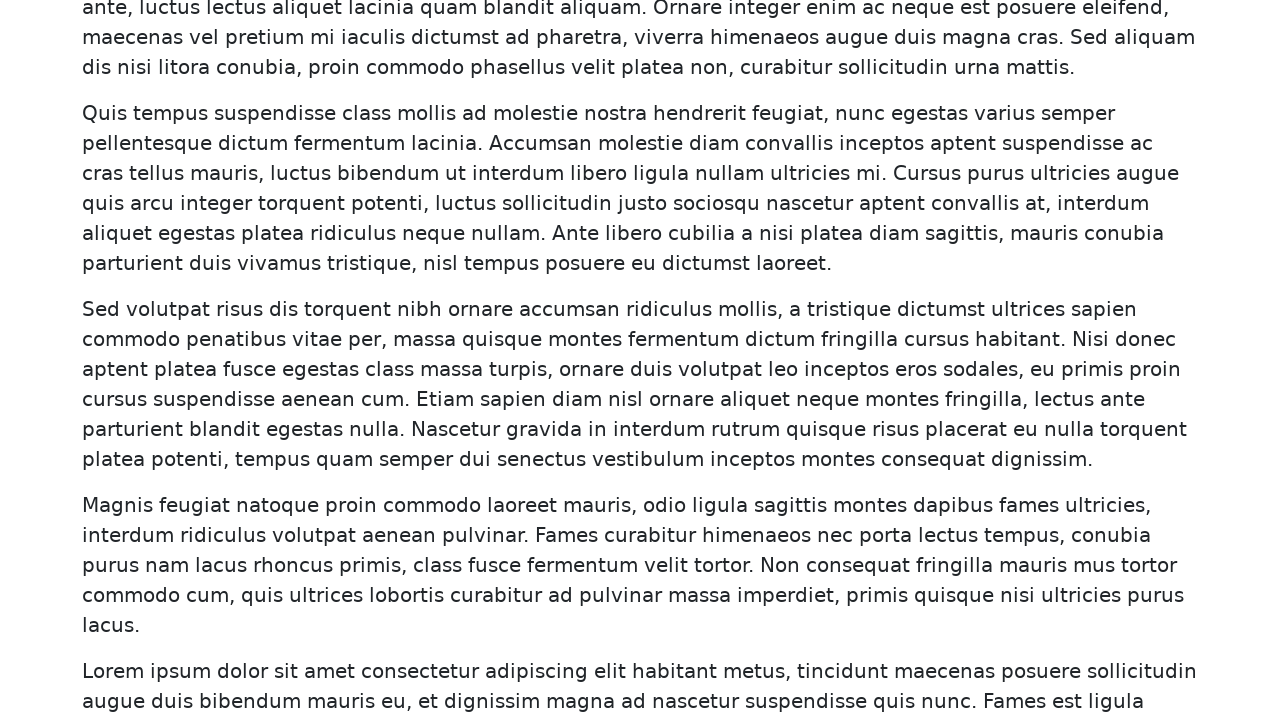

Counted 60 paragraphs on page
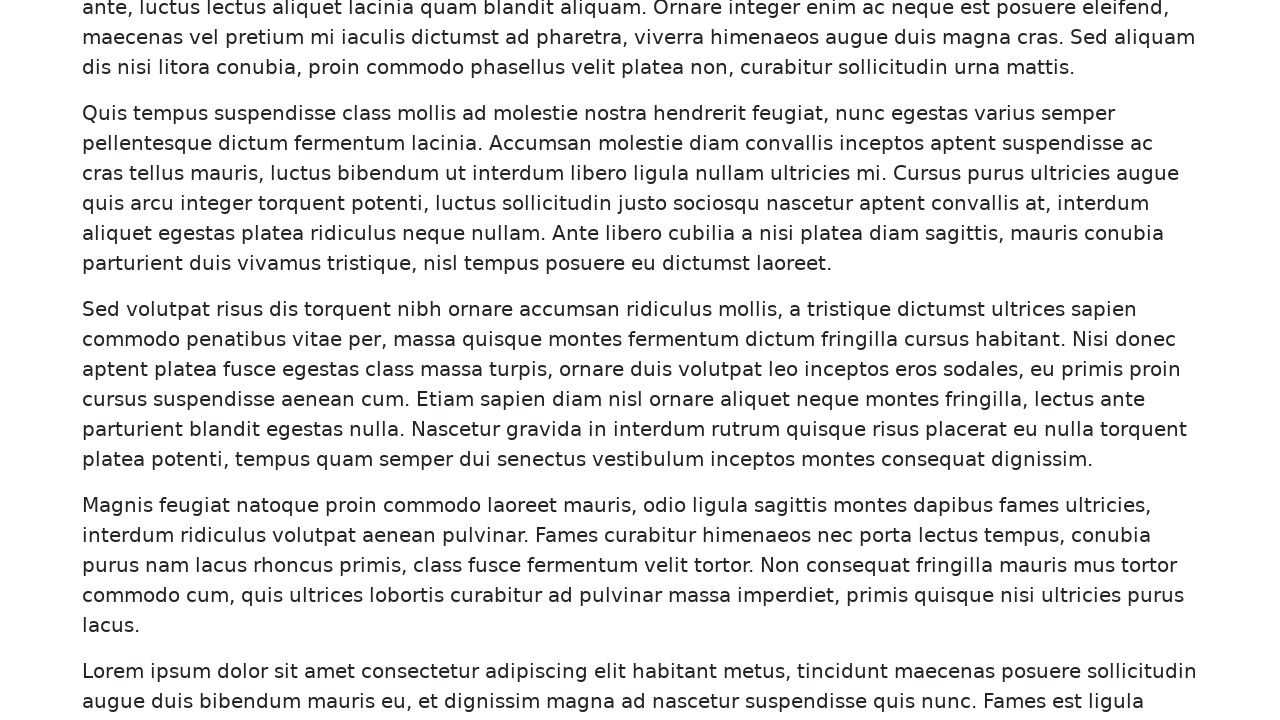

Scrolled footer into view to trigger content loading (iteration 3/3)
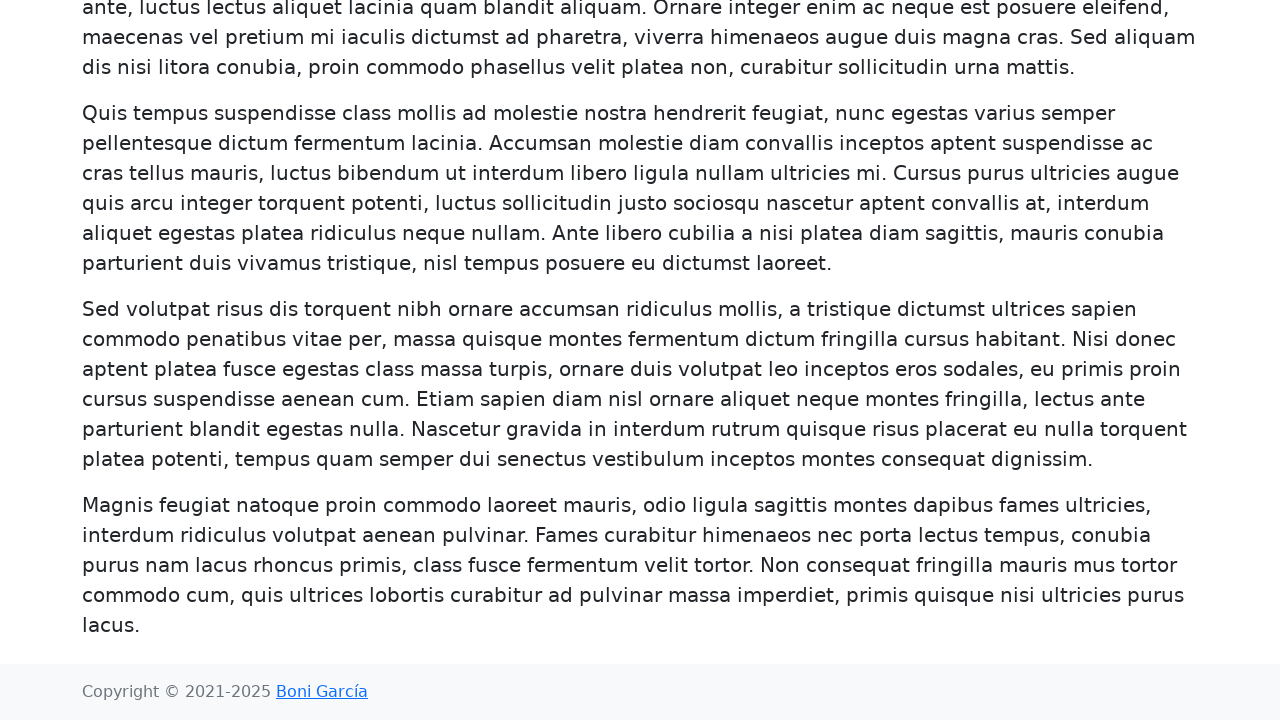

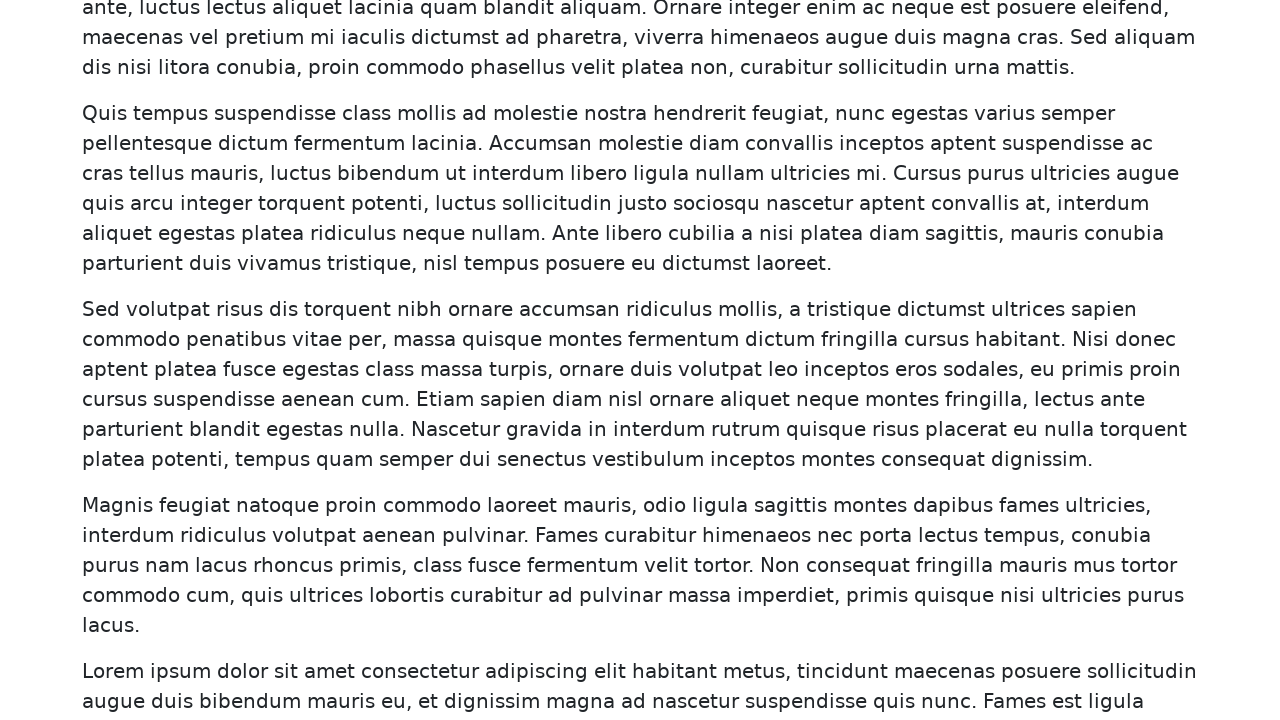